Waits for price to reach $100, books an item, then solves a mathematical challenge by calculating a logarithmic function and submitting the answer

Starting URL: http://suninjuly.github.io/explicit_wait2.html

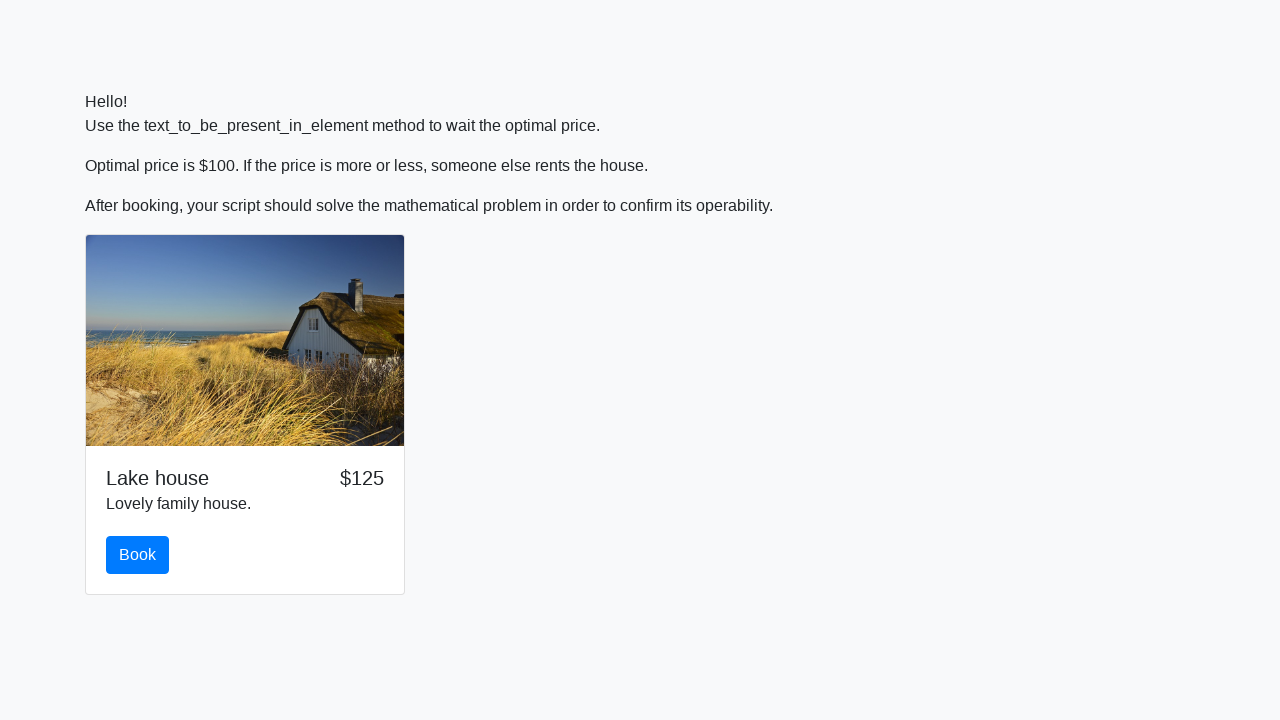

Waited for price to reach $100
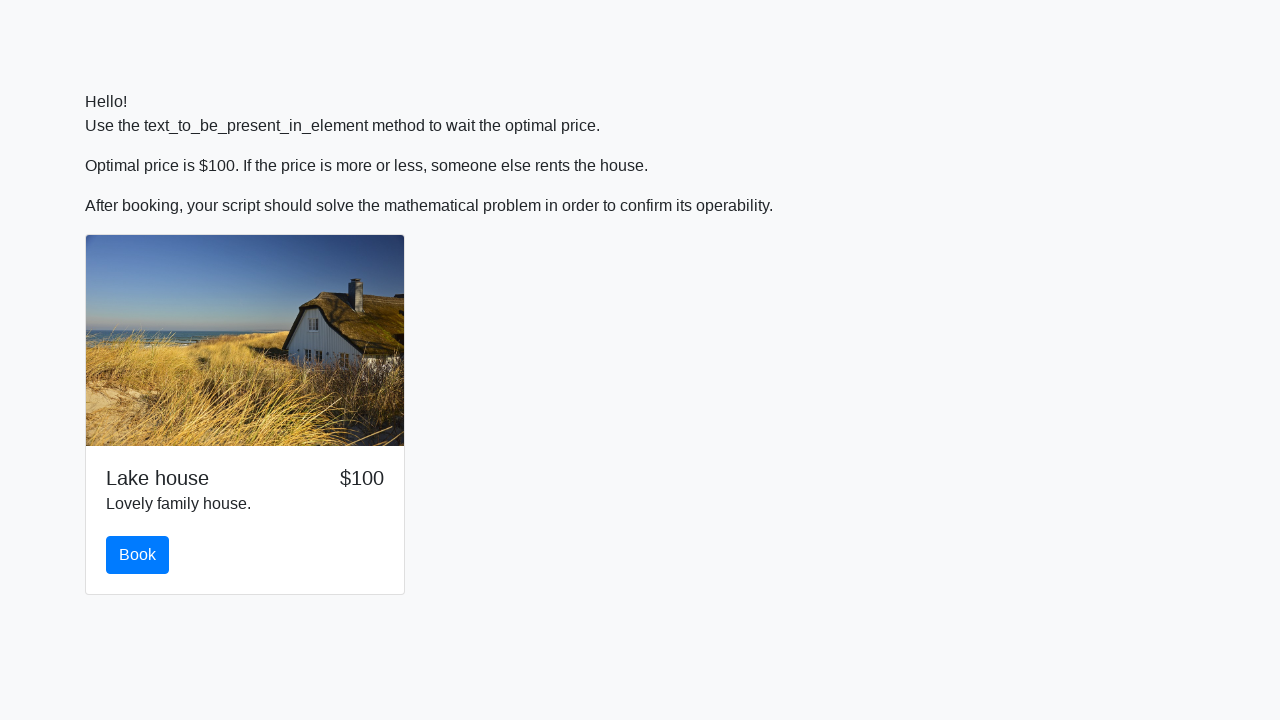

Clicked book button at (138, 555) on #book
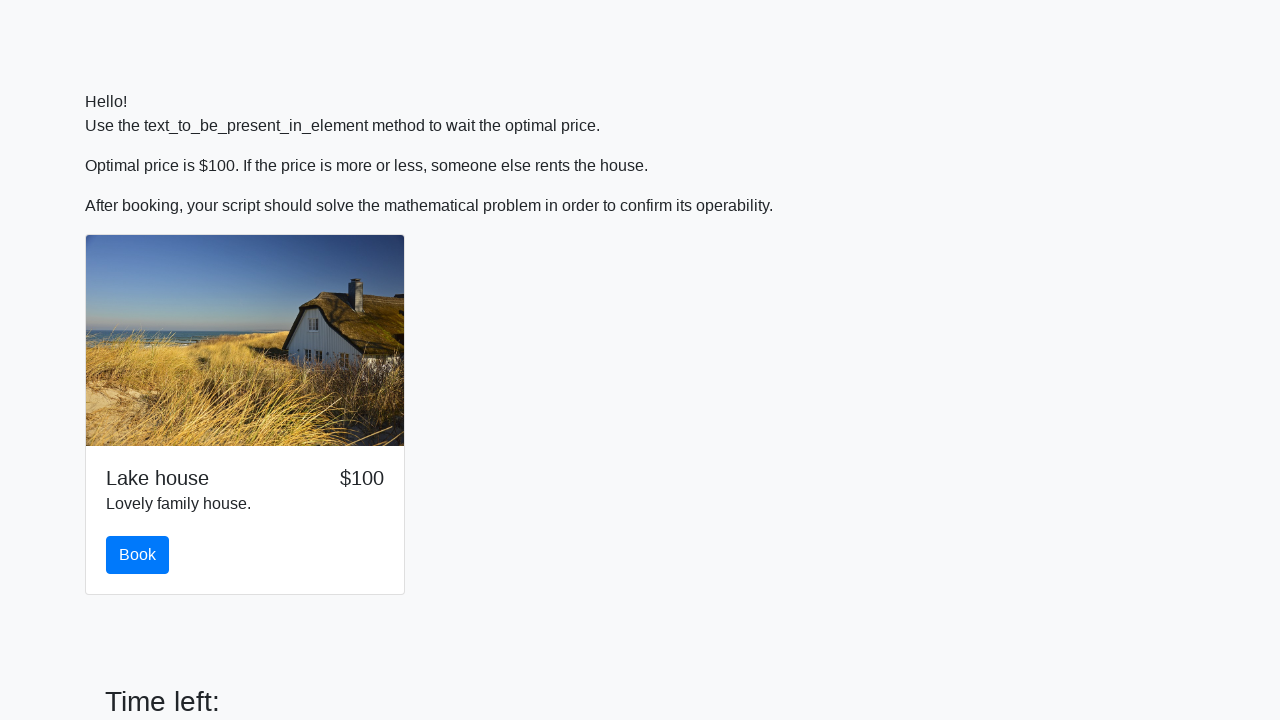

Scrolled to solve button
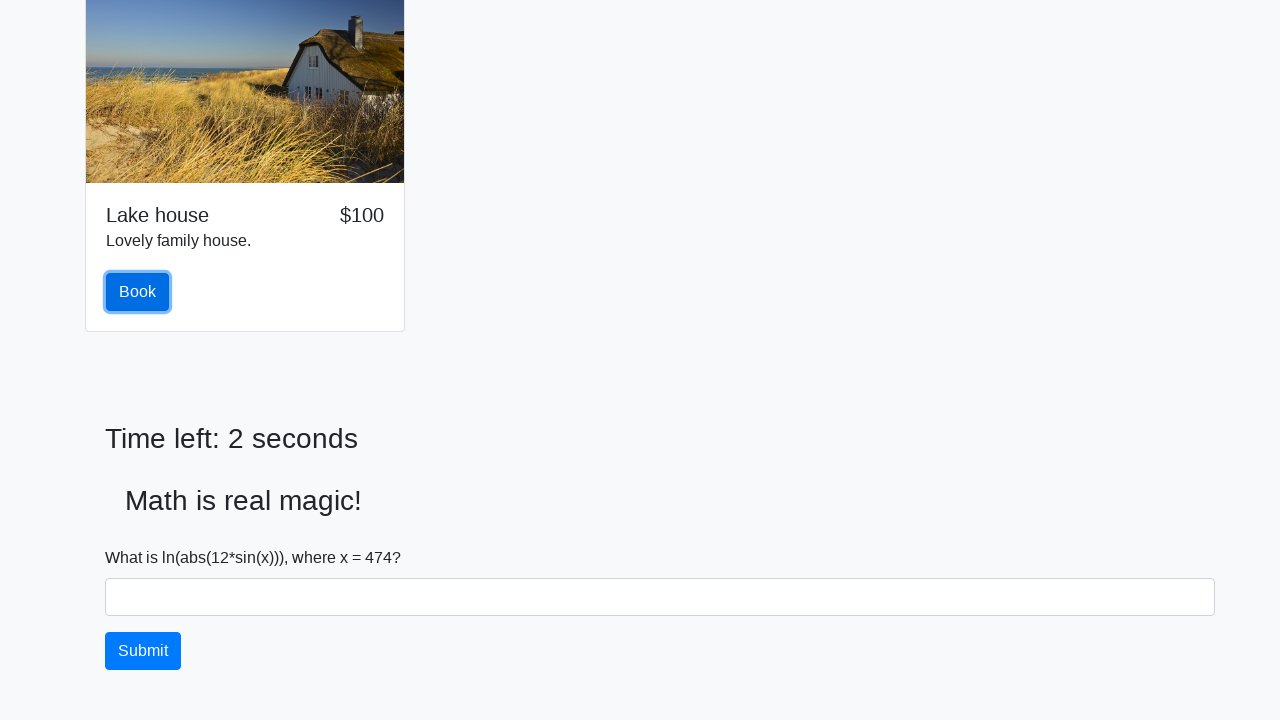

Retrieved x value from page: 474
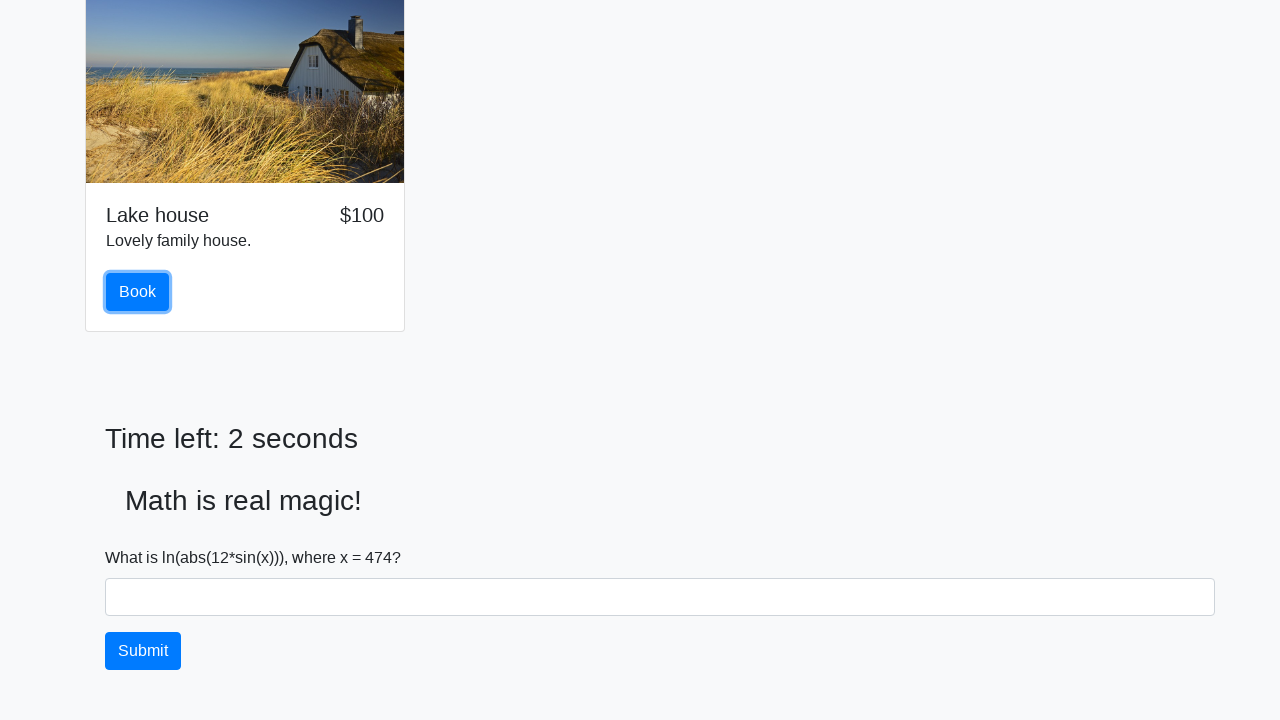

Calculated logarithmic answer: 1.4943667018288946
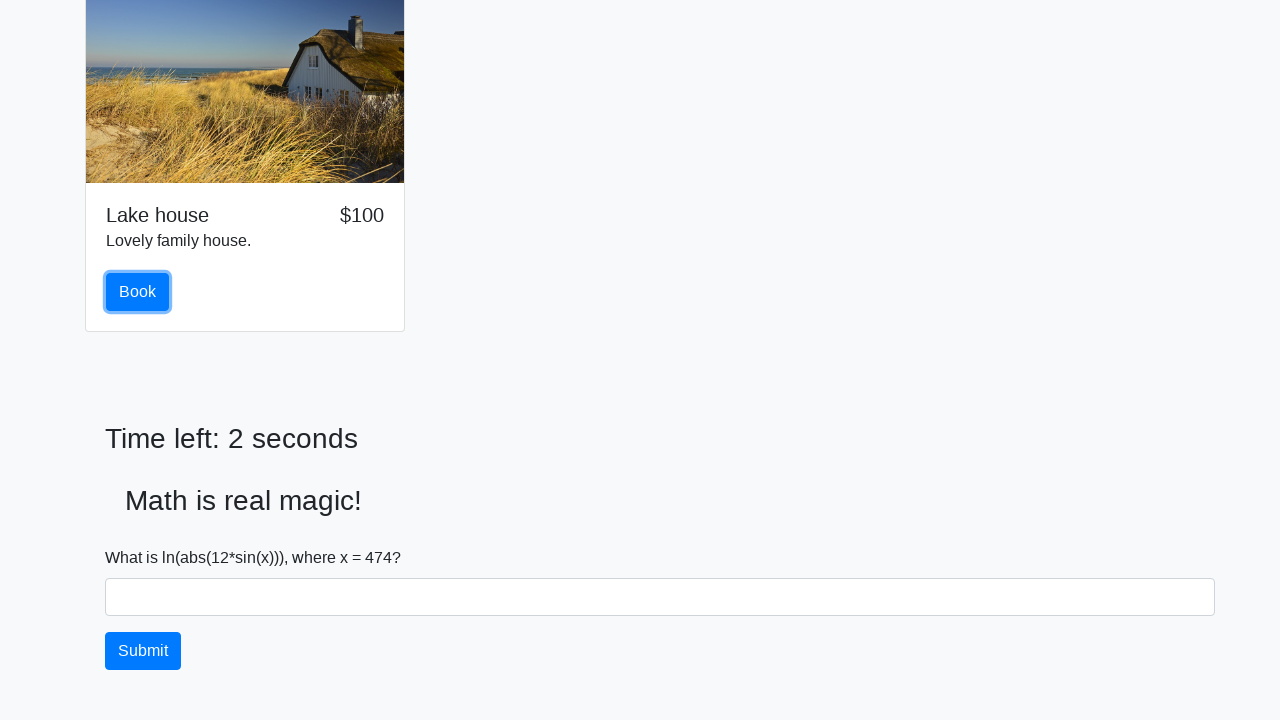

Filled answer field with calculated value on #answer
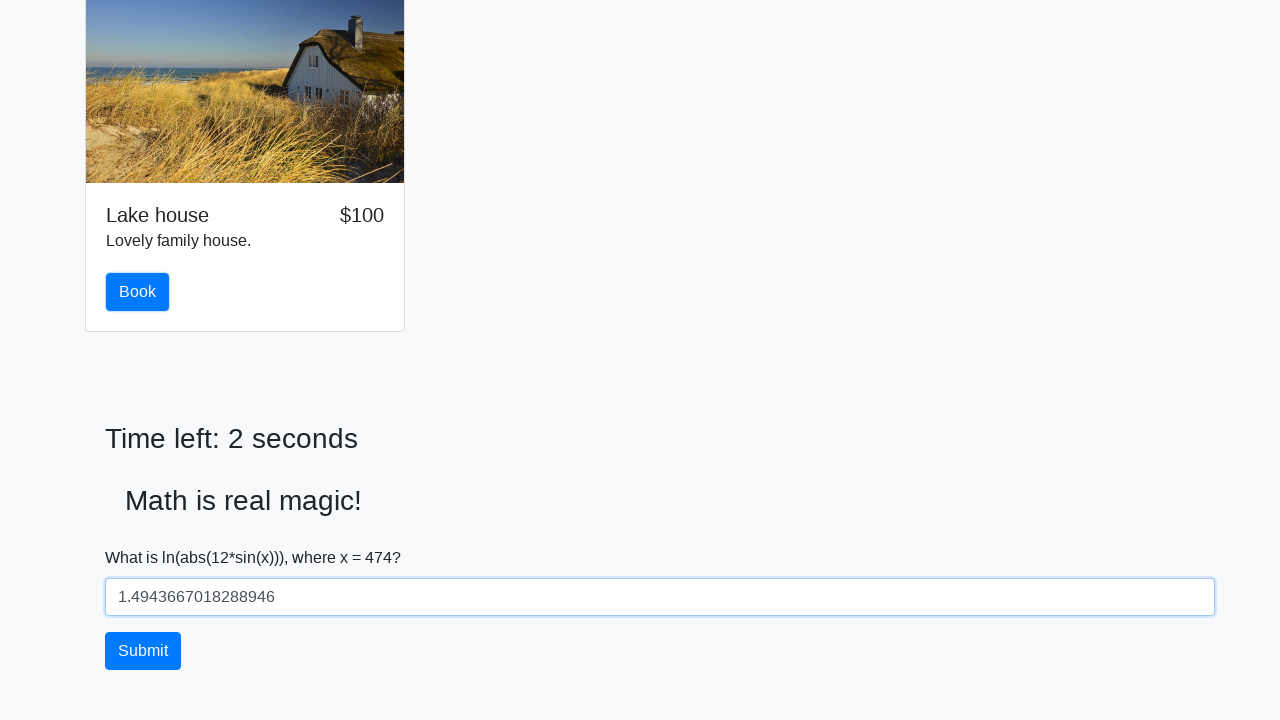

Clicked solve button to submit answer at (143, 651) on #solve
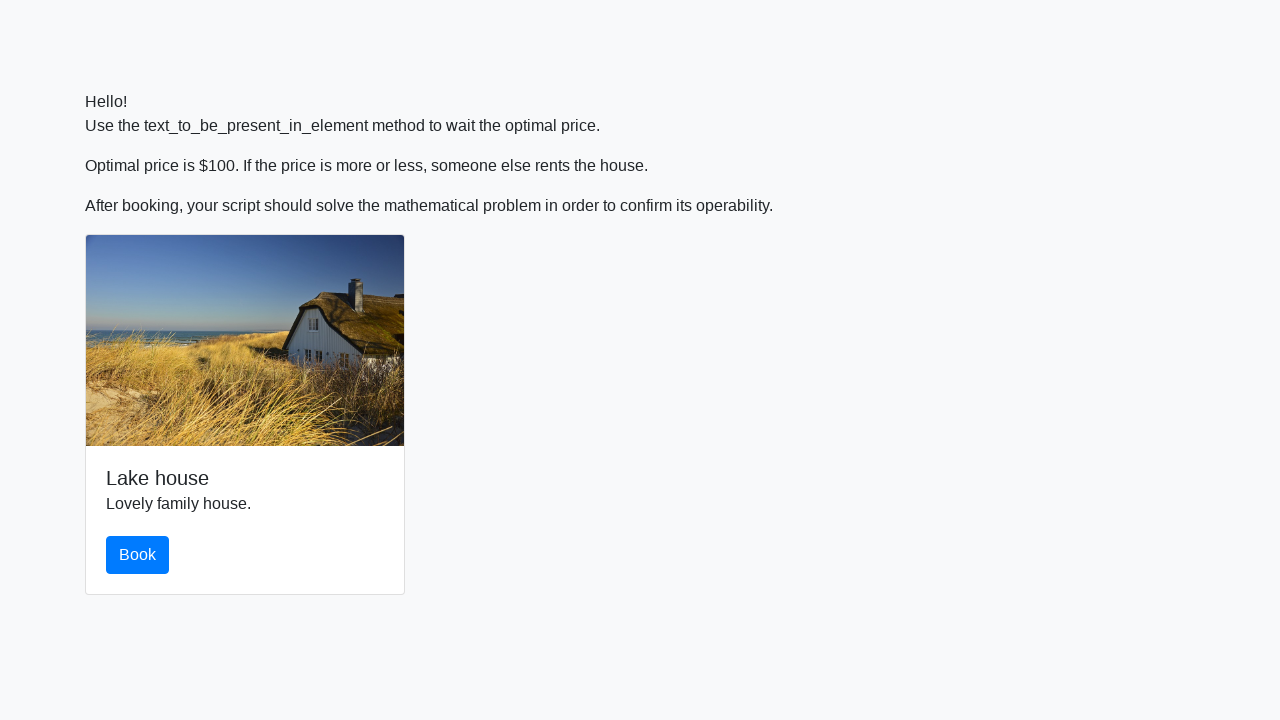

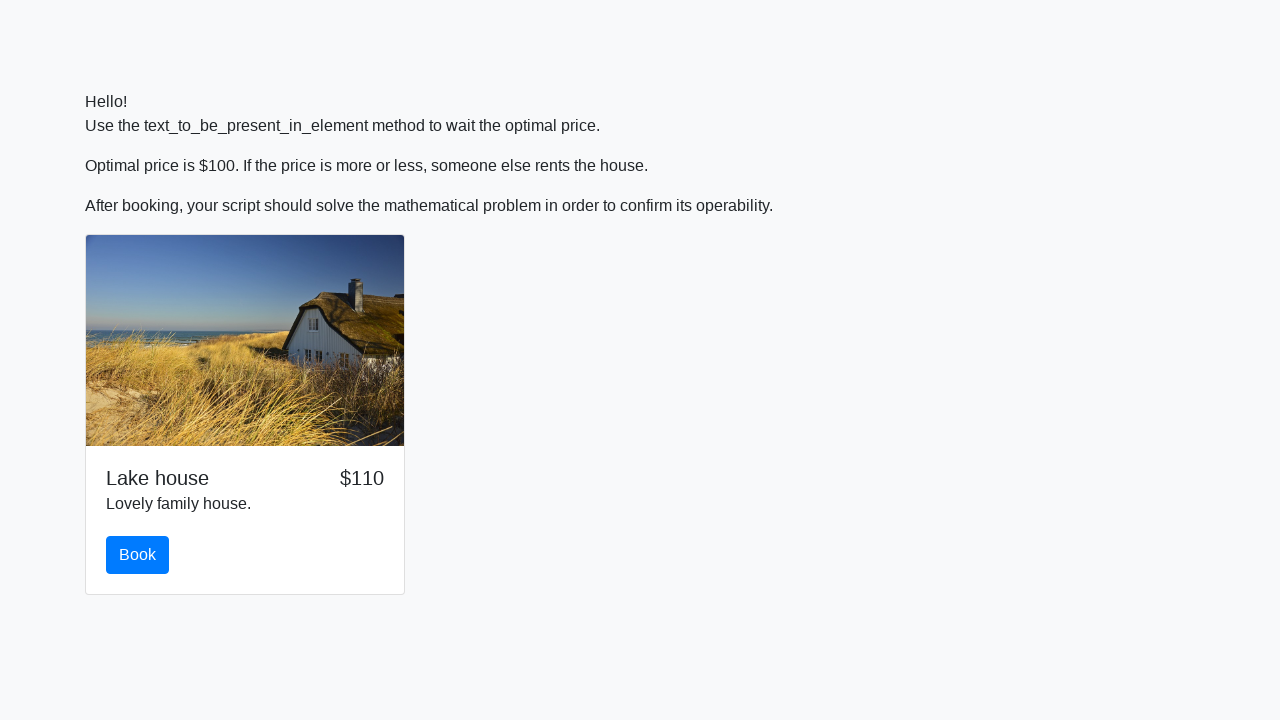